Tests the Remove button functionality by clicking it, waiting for the loading bar to disappear, and verifying the checkbox is removed and "It's gone!" message is displayed.

Starting URL: https://practice.cydeo.com/dynamic_controls

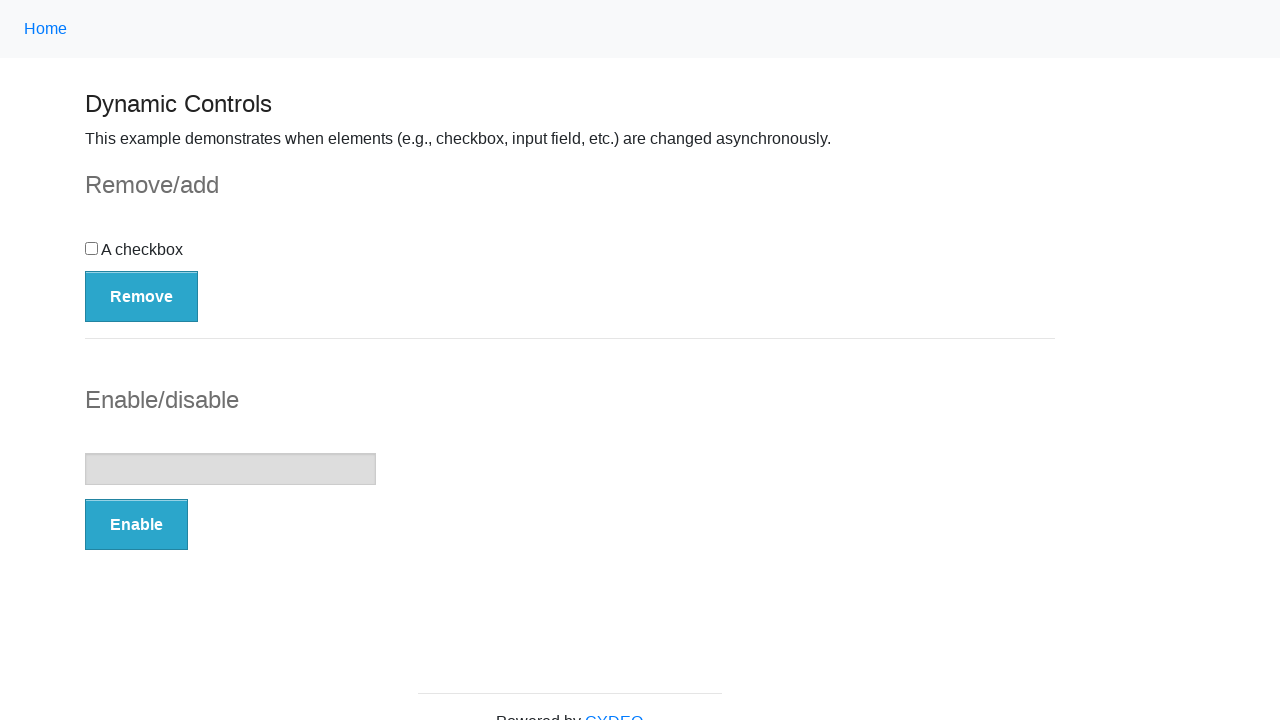

Navigated to dynamic controls practice page
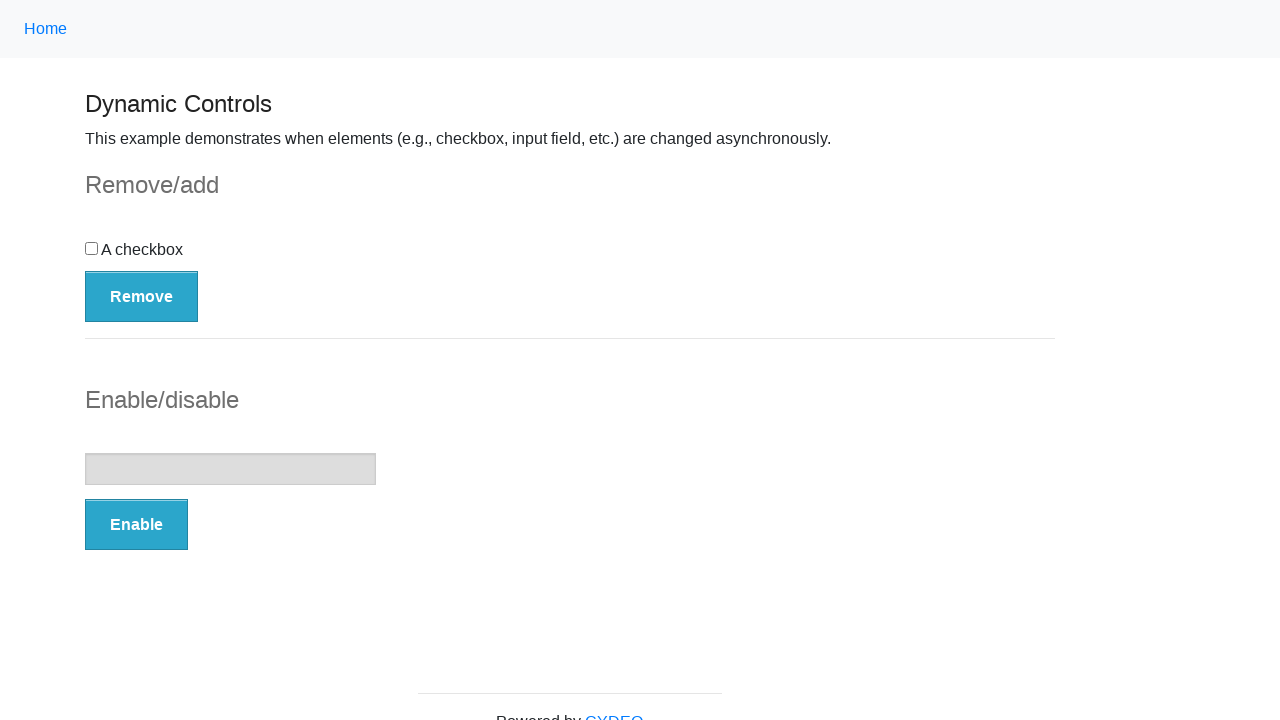

Clicked the Remove button at (142, 296) on button:has-text('Remove')
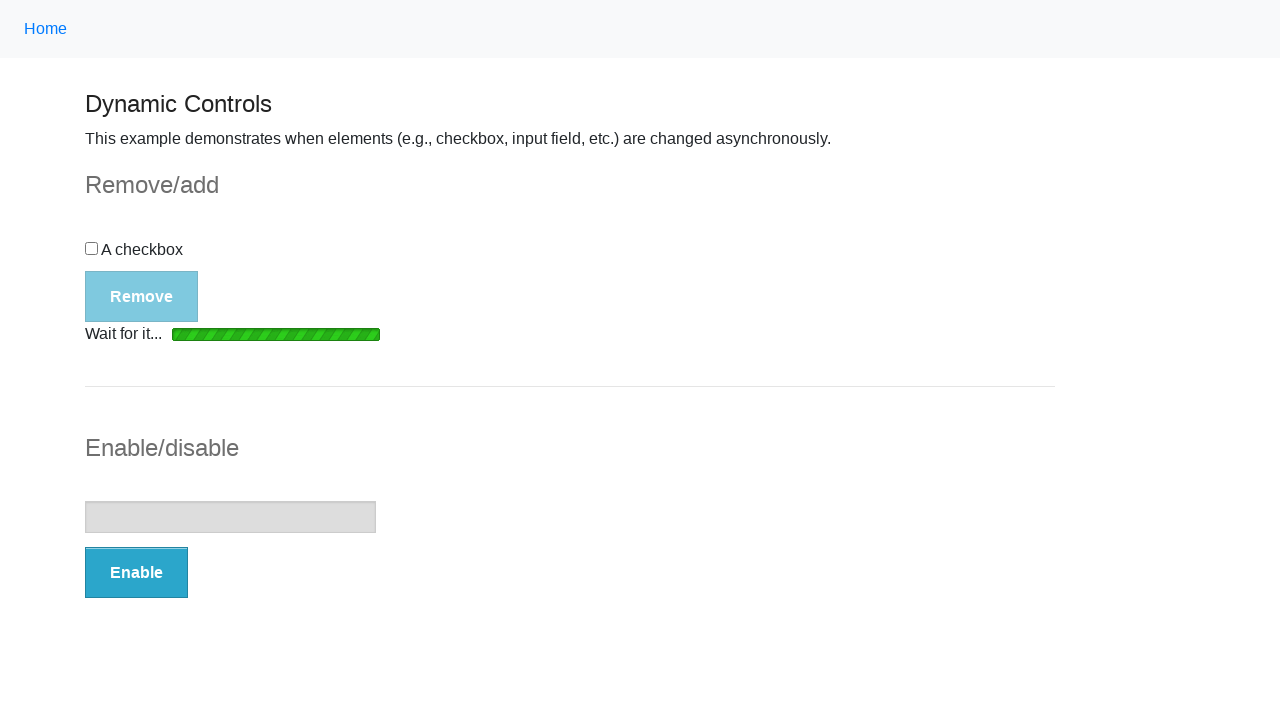

Loading bar disappeared
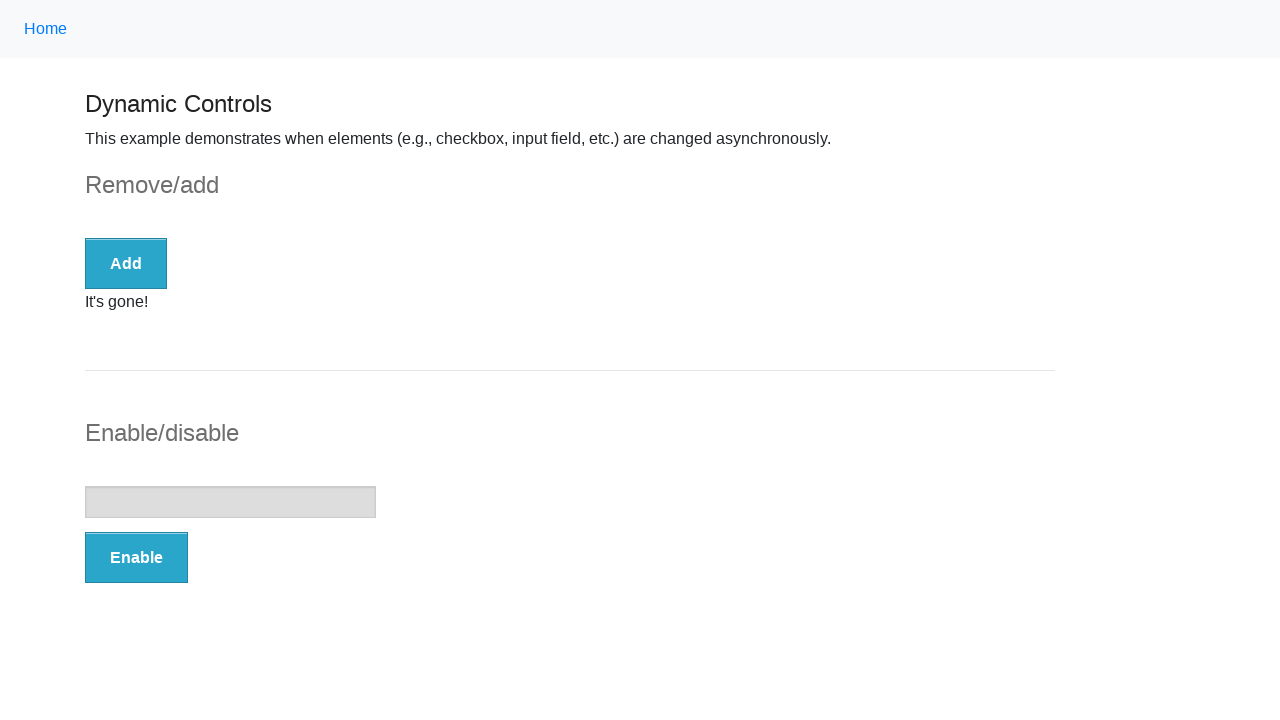

Checkbox is no longer visible
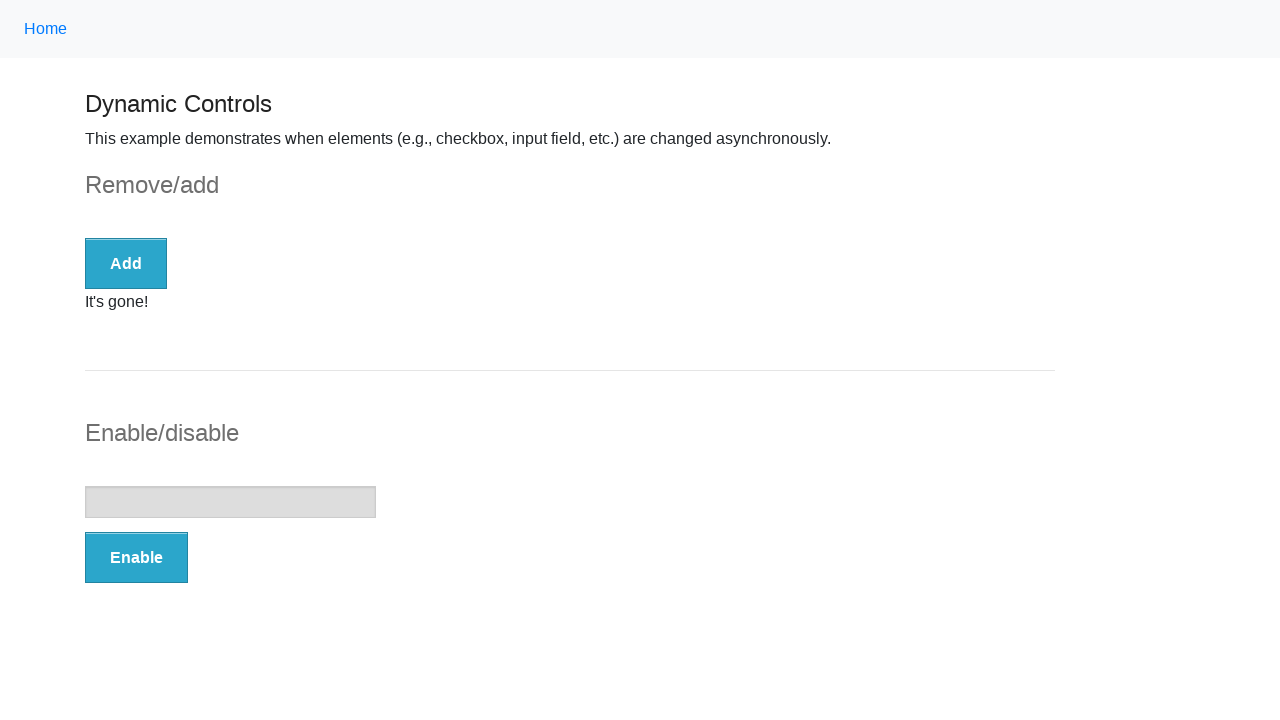

Message element appeared
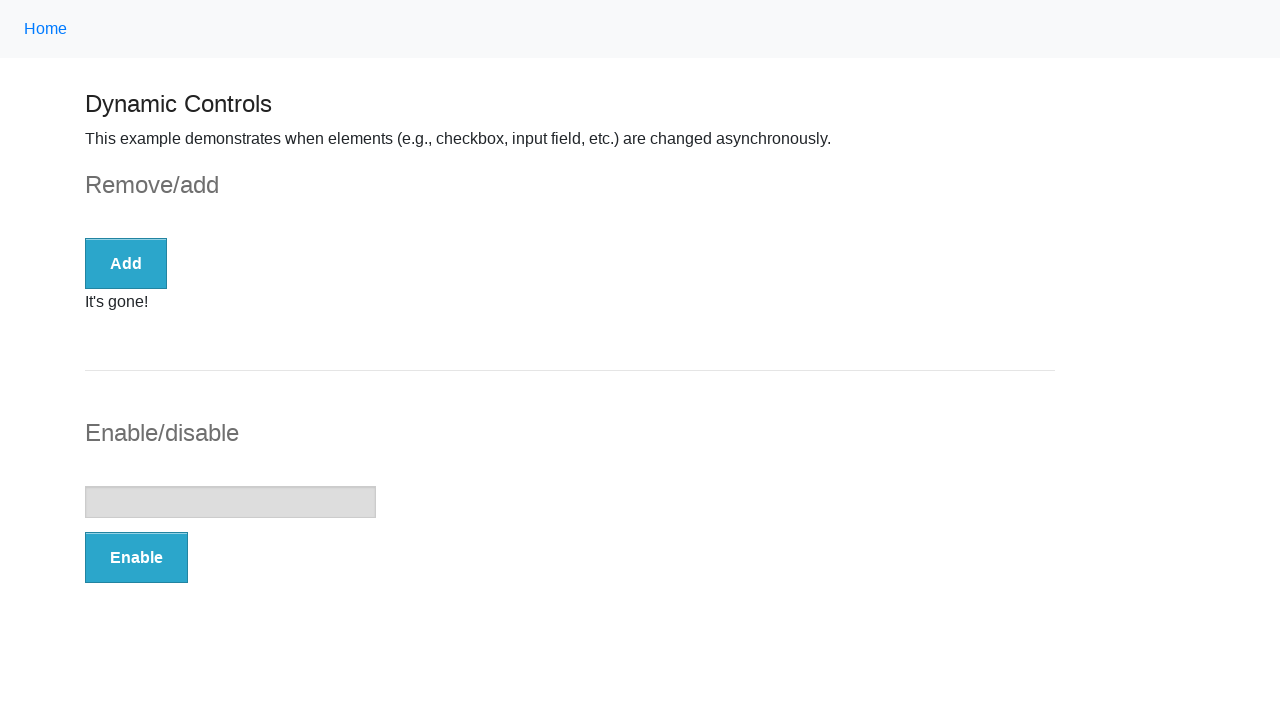

Retrieved message text content
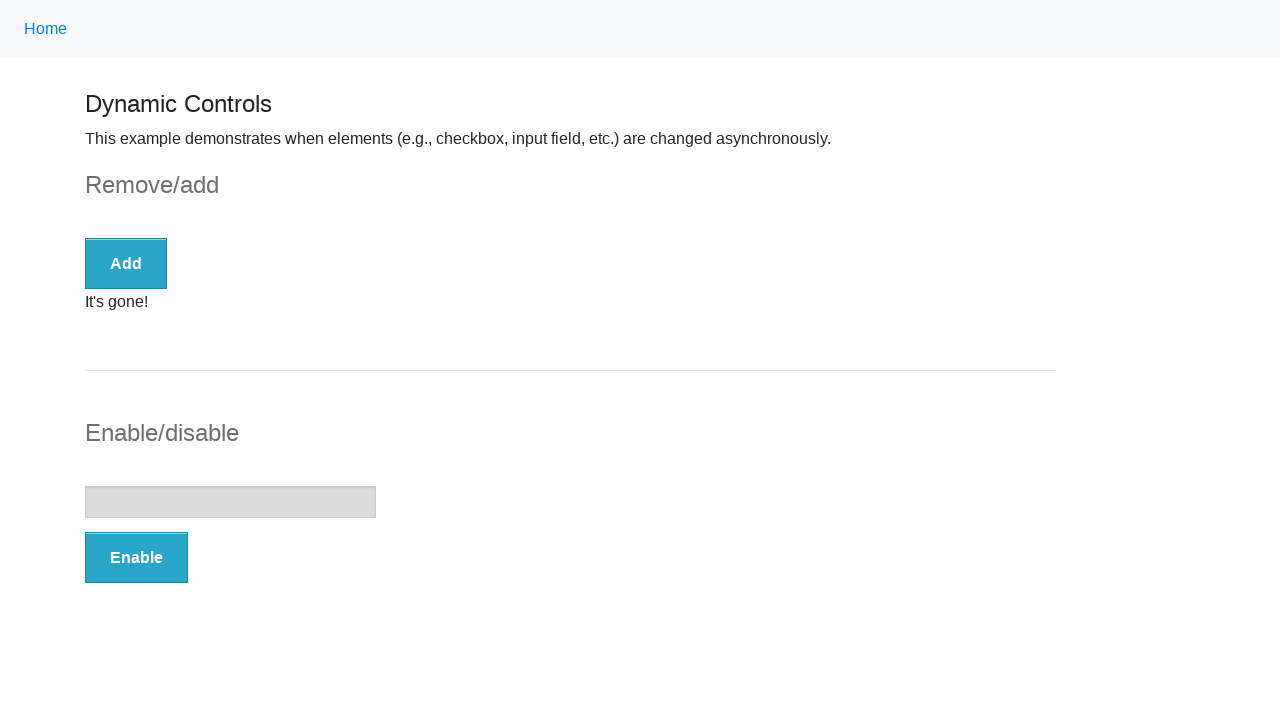

Verified 'It's gone!' message is displayed
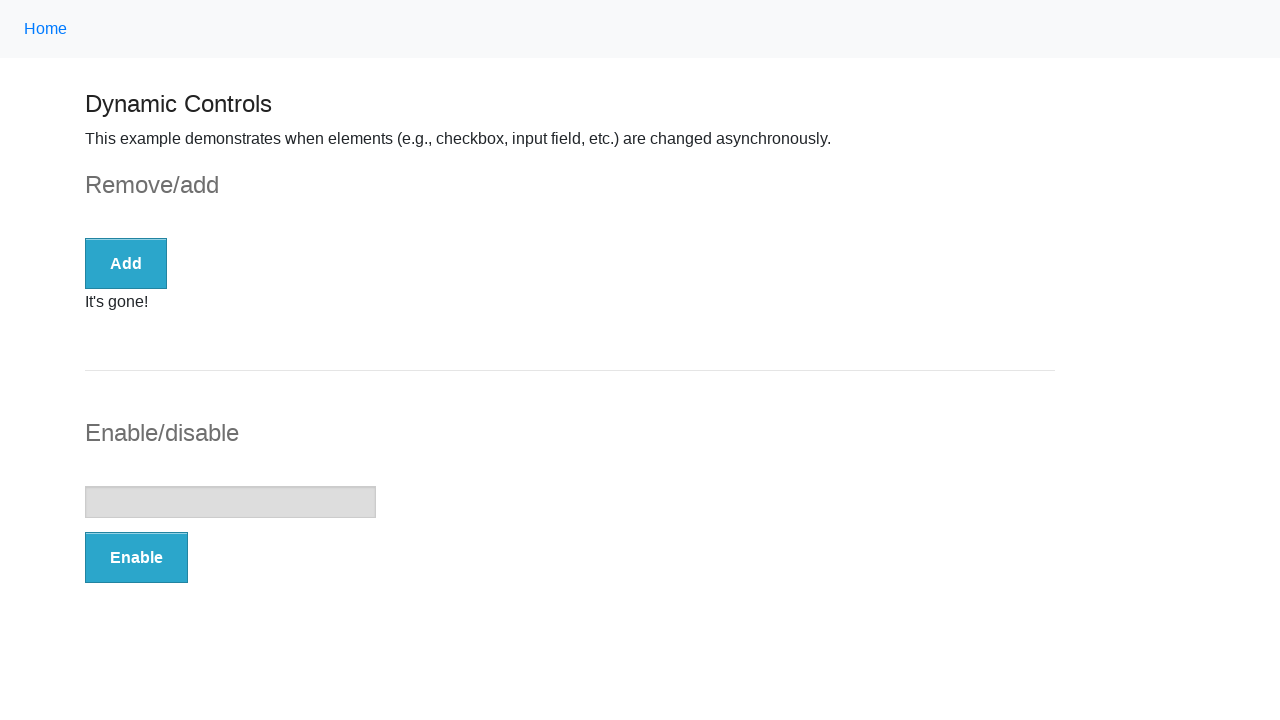

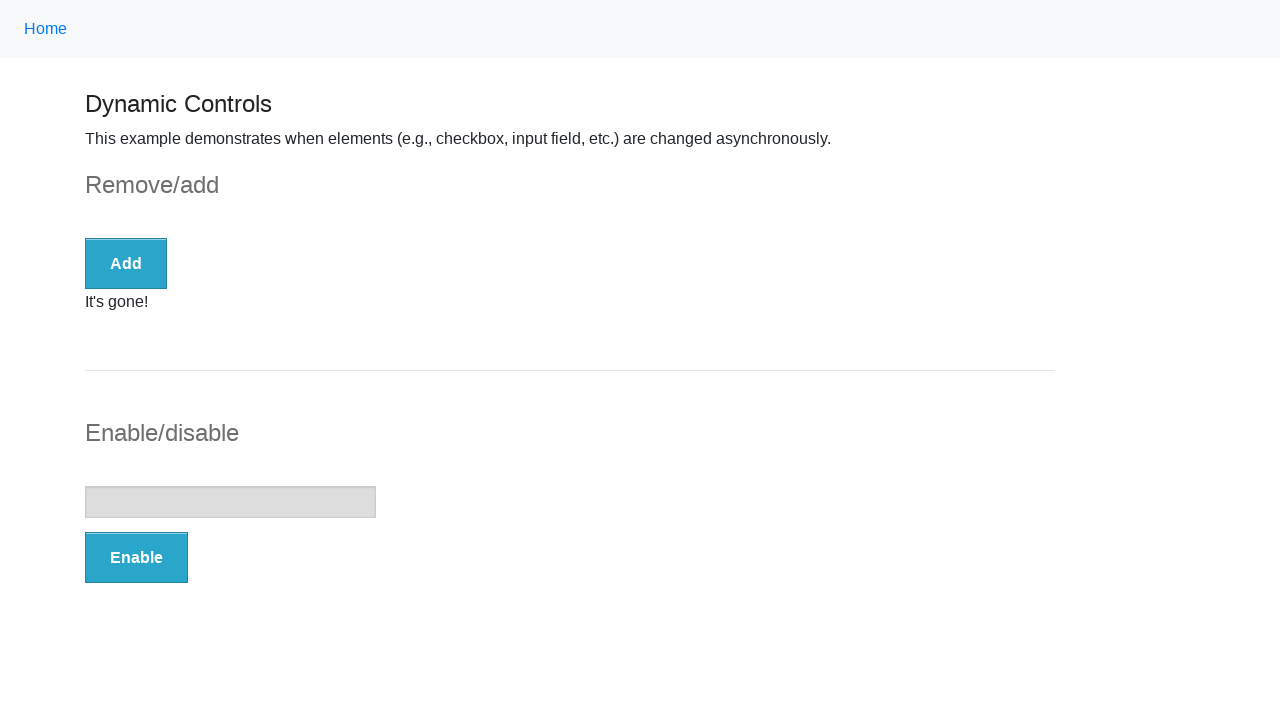